Tests the division operation on a calculator by selecting the divide function, entering two numbers and verifying the result

Starting URL: https://testpages.eviltester.com/styled/calculator

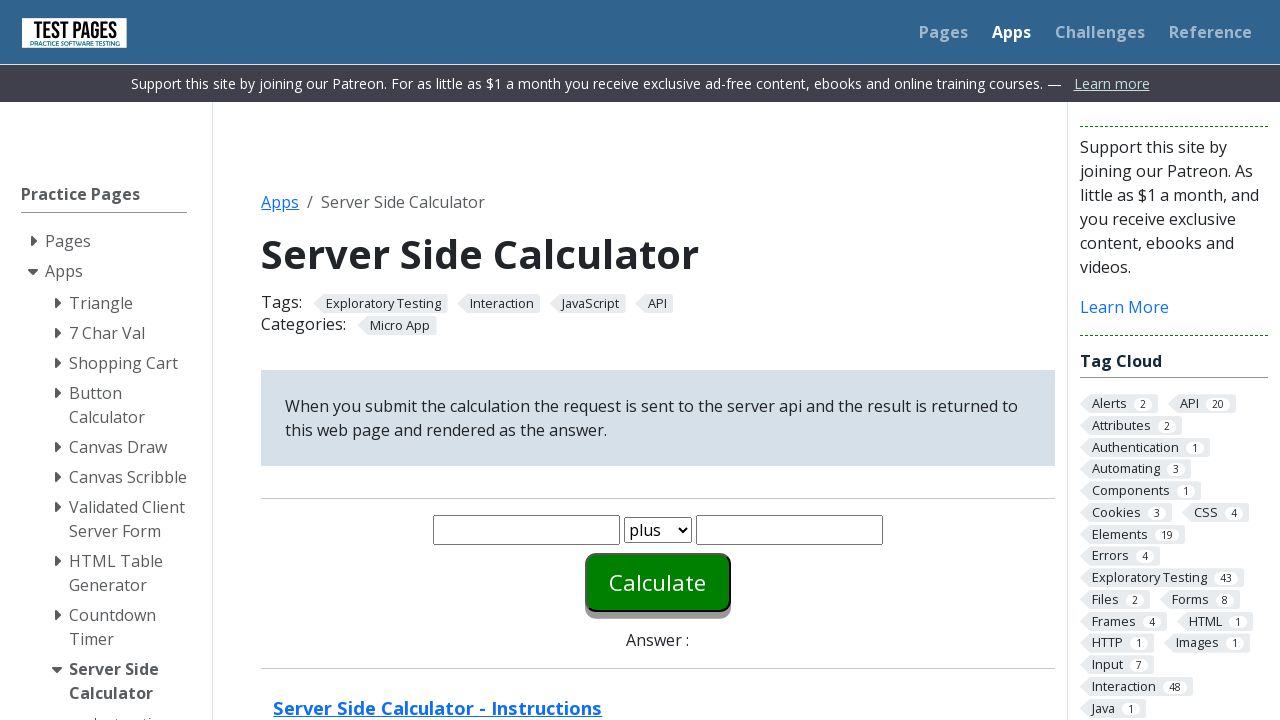

Selected division operation from function dropdown on #function
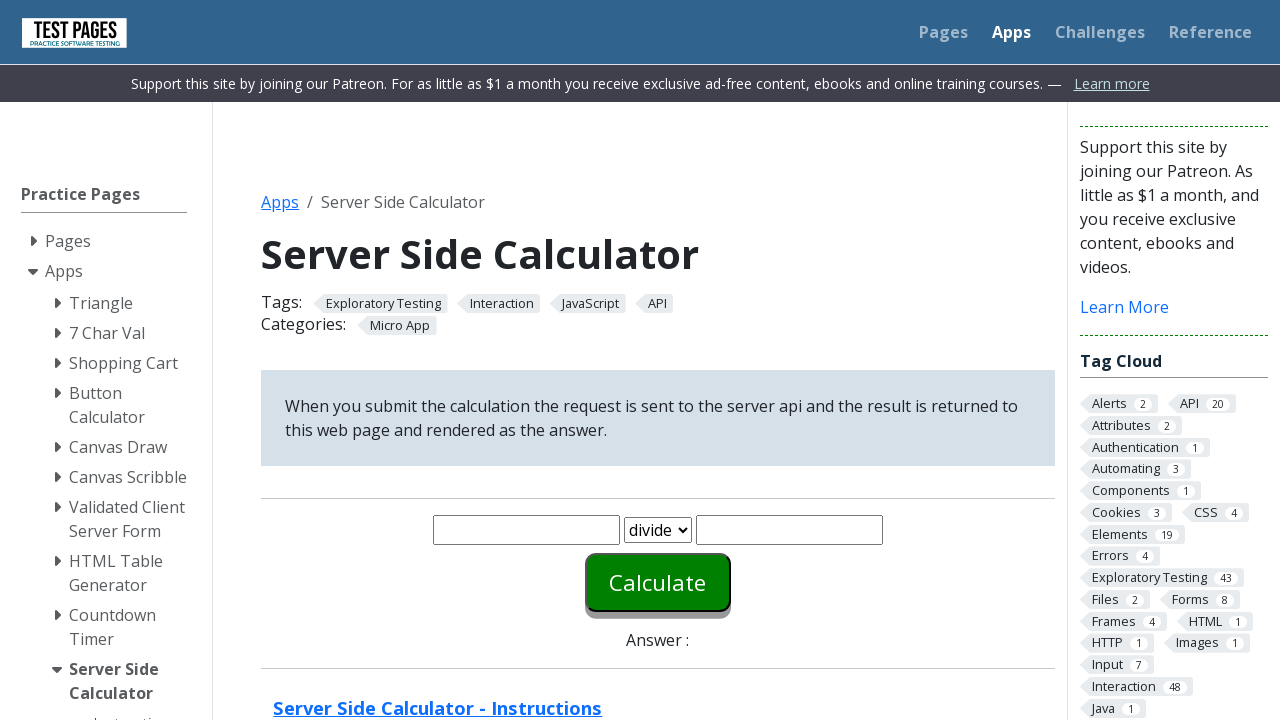

Entered first number 55 on #number1
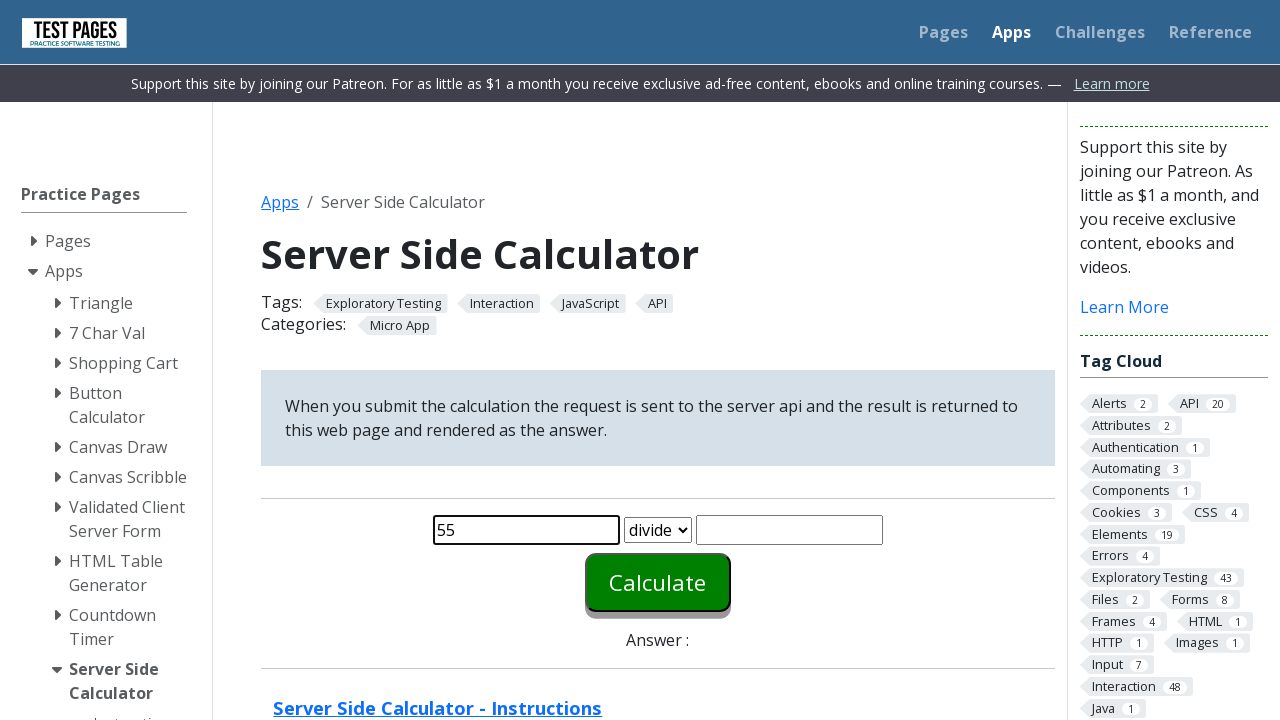

Entered second number 5 on #number2
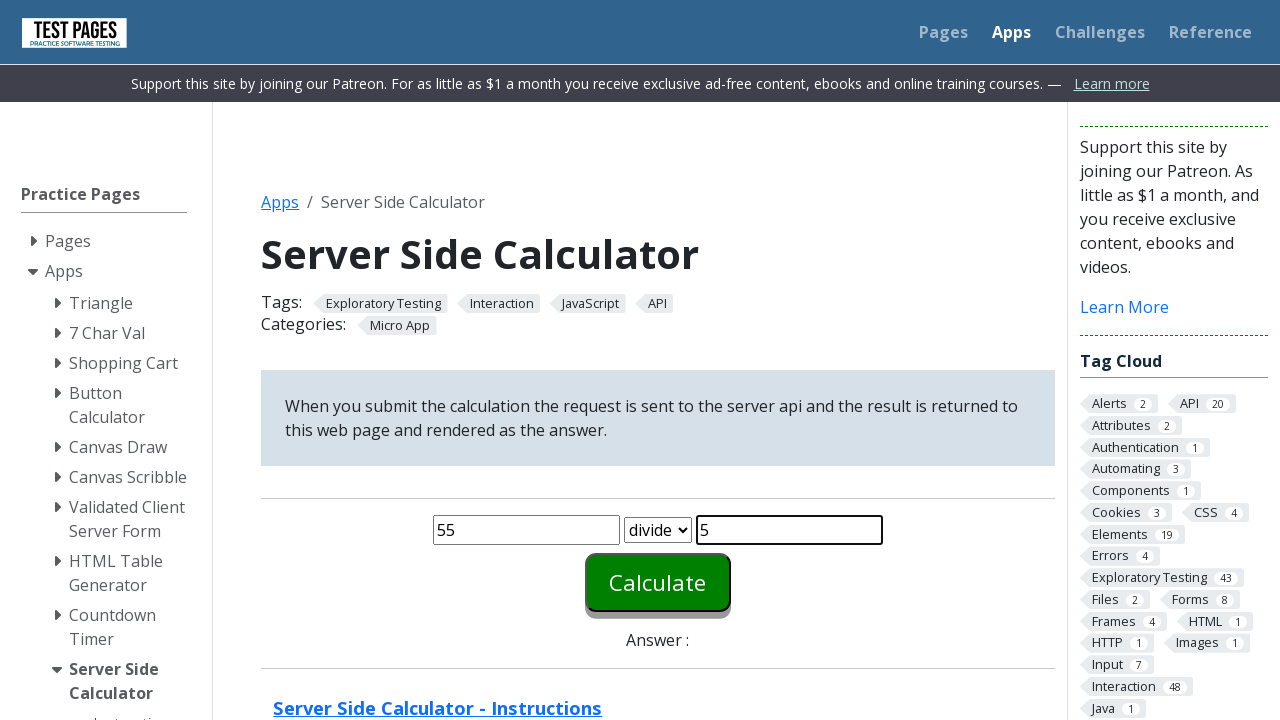

Clicked calculate button at (658, 582) on #calculate
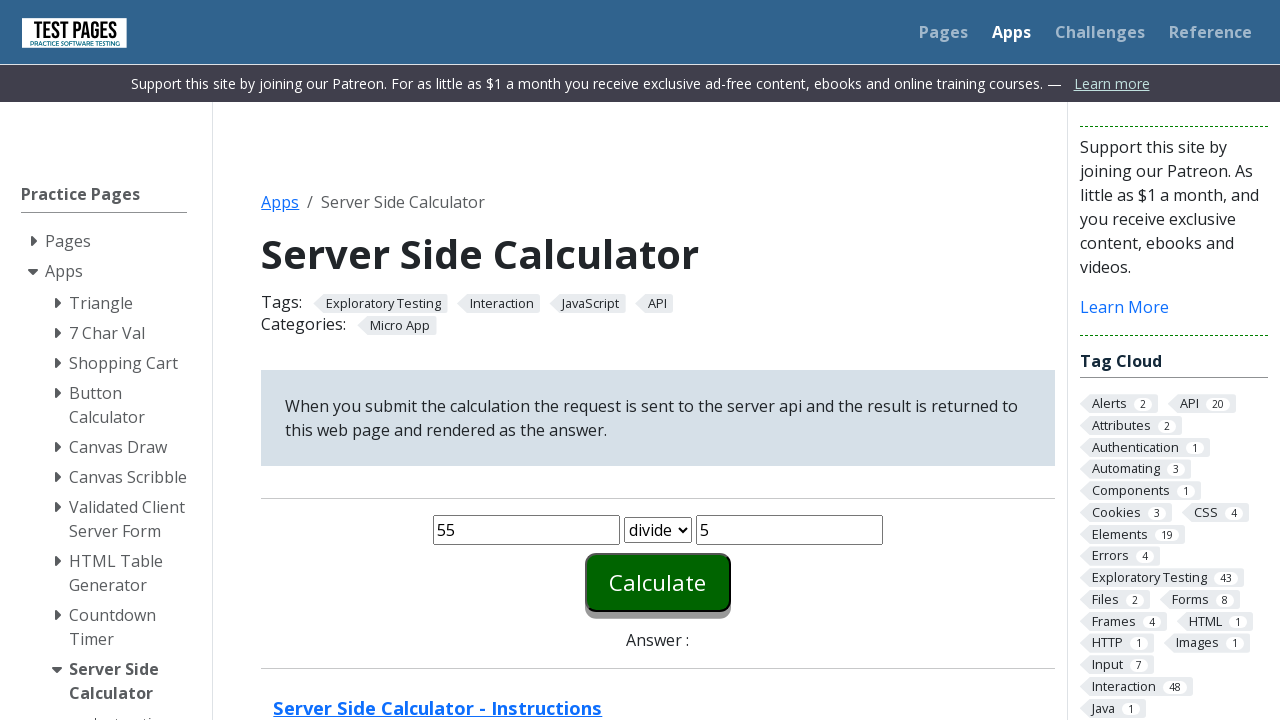

Retrieved answer from result field
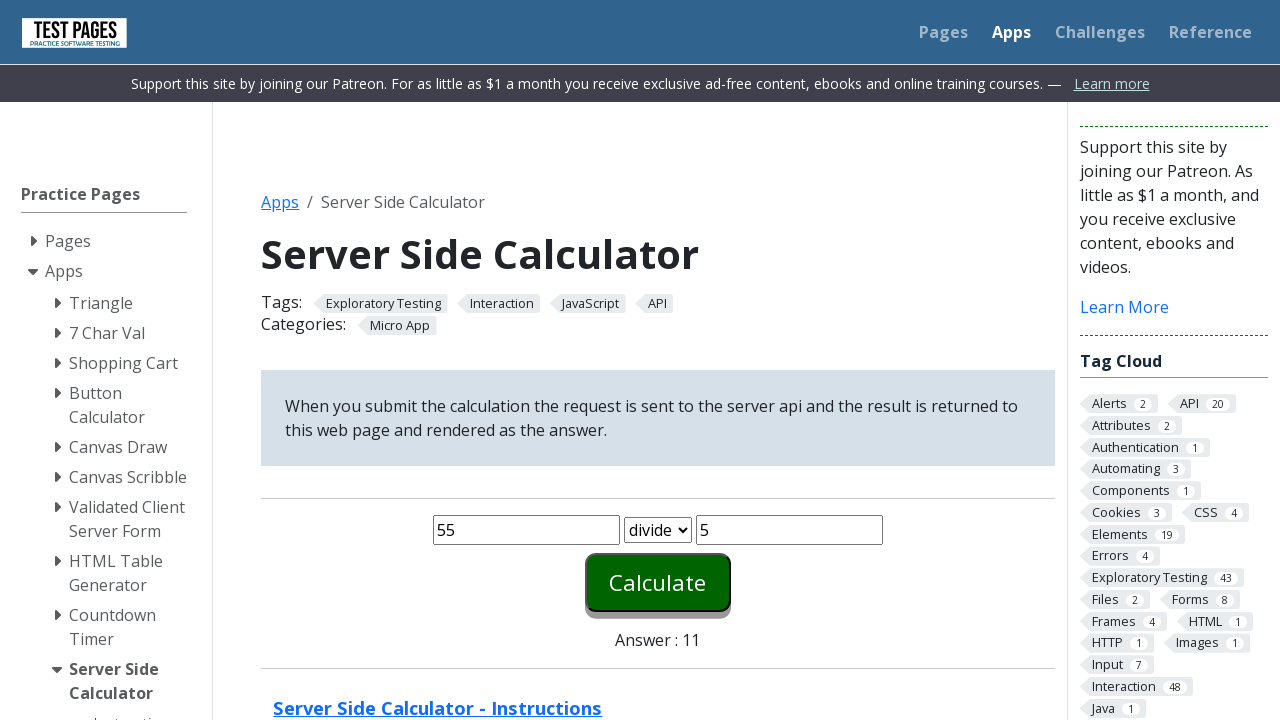

Verified division result is 11 (55 ÷ 5 = 11)
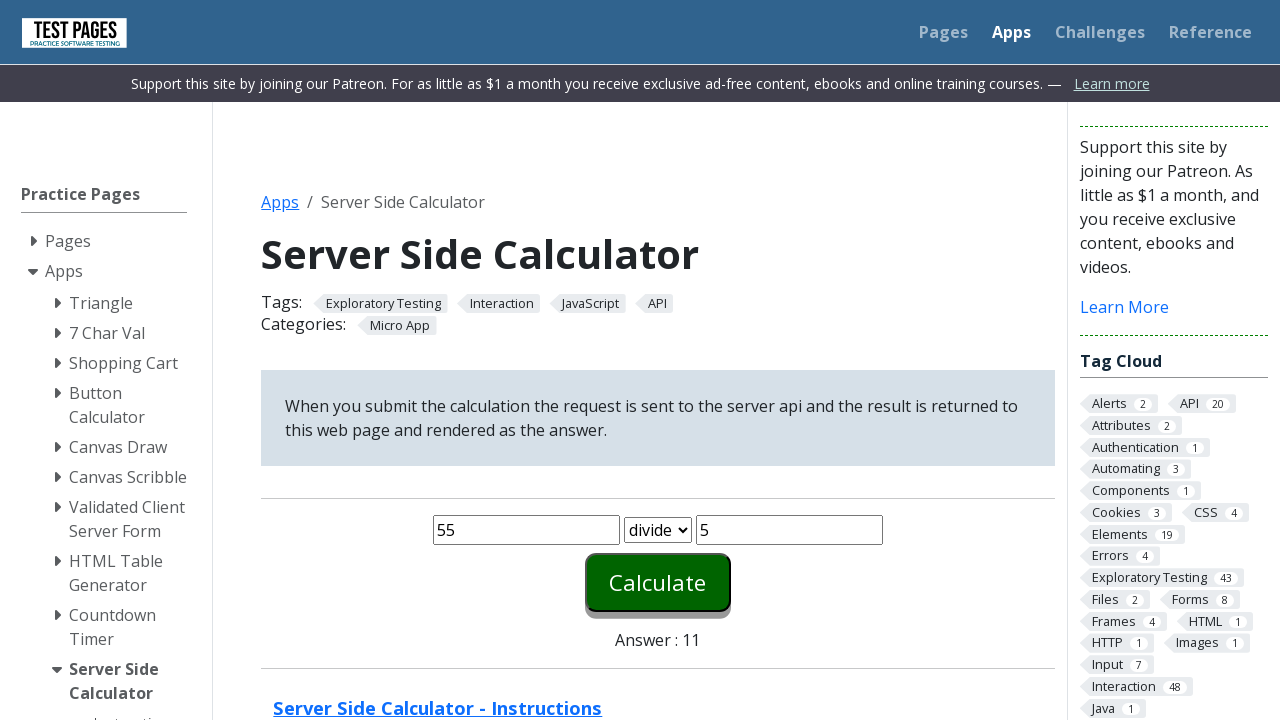

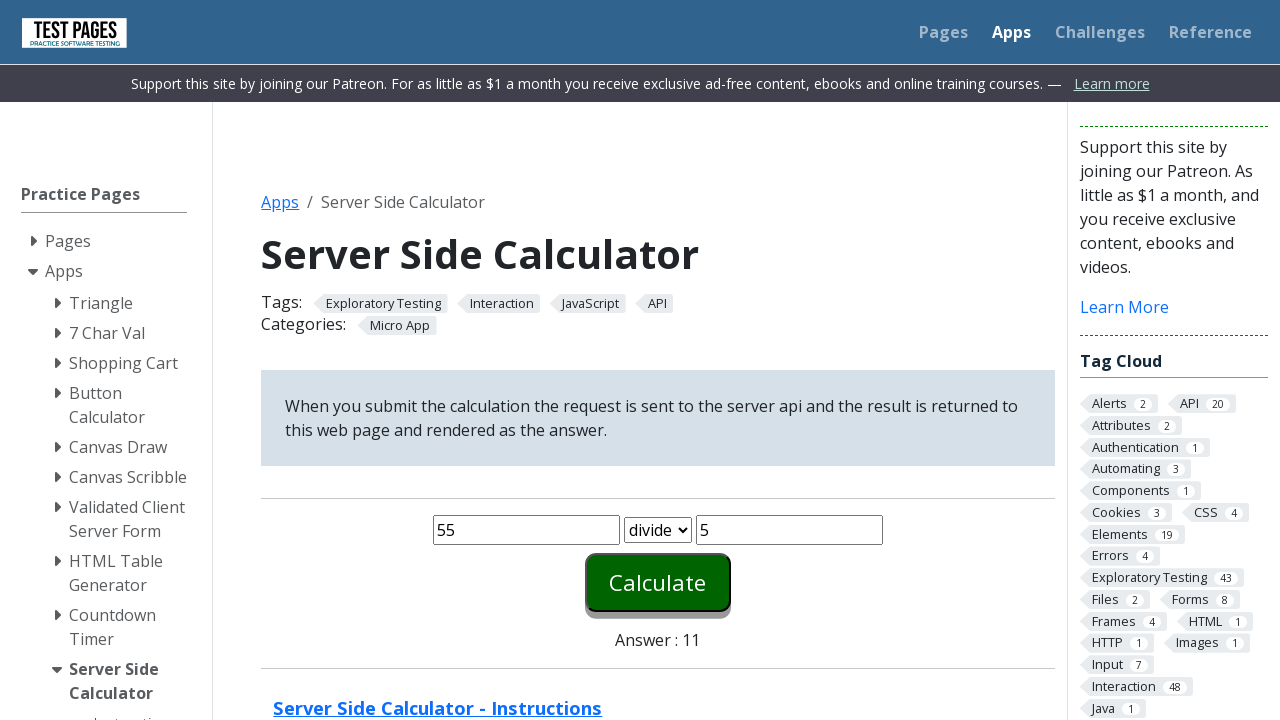